Navigates to qacart.com website and retrieves the page title to verify the page loaded correctly

Starting URL: https://www.qacart.com

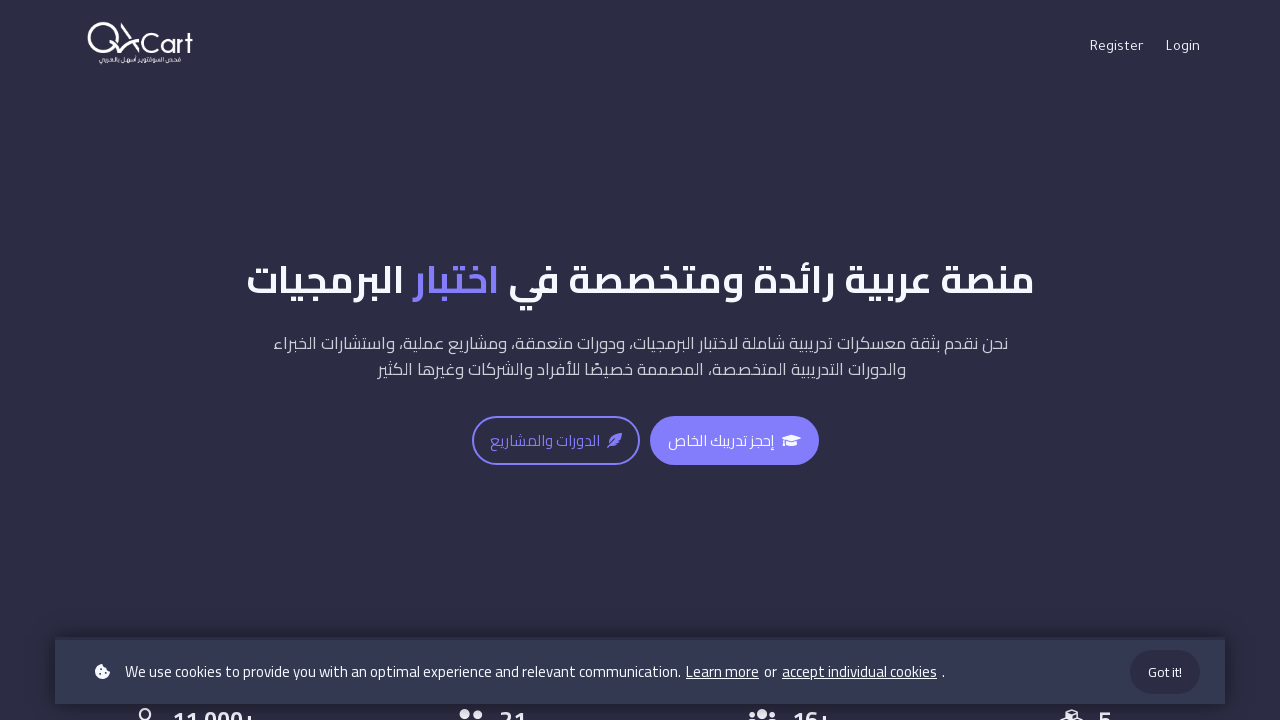

Navigated to https://www.qacart.com
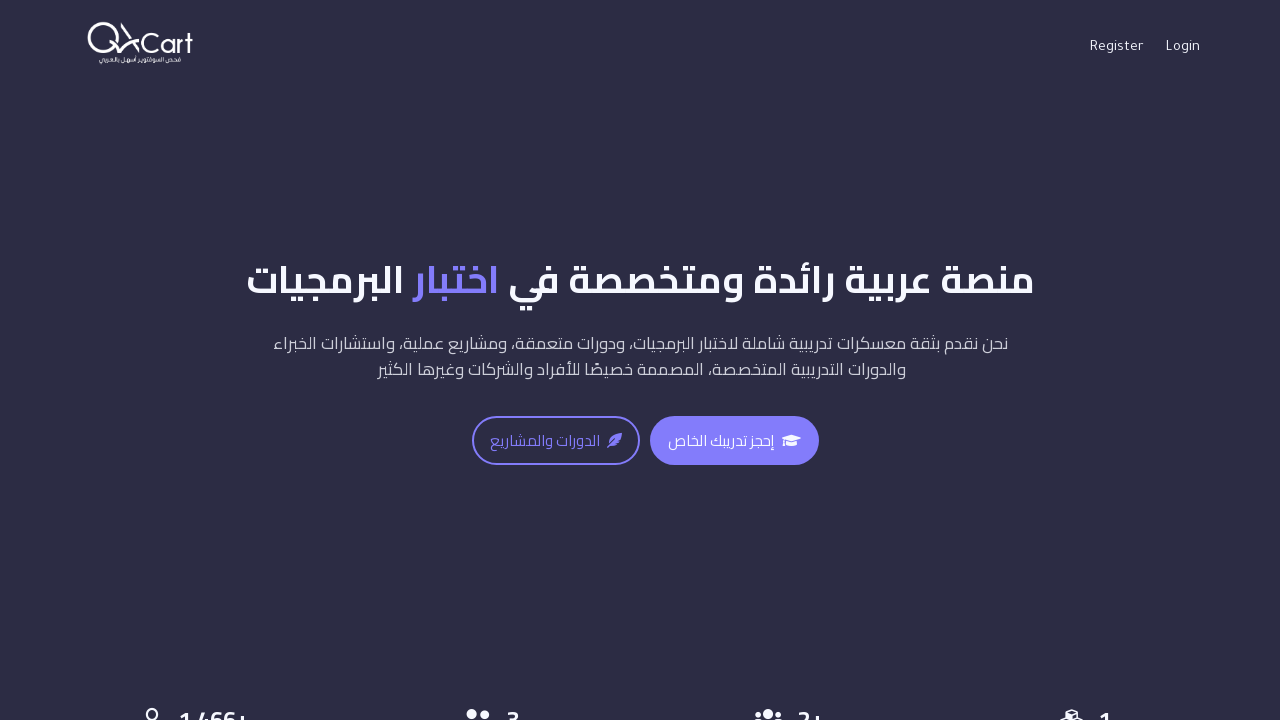

Retrieved page title: متخصصون في فحص السوفتوير
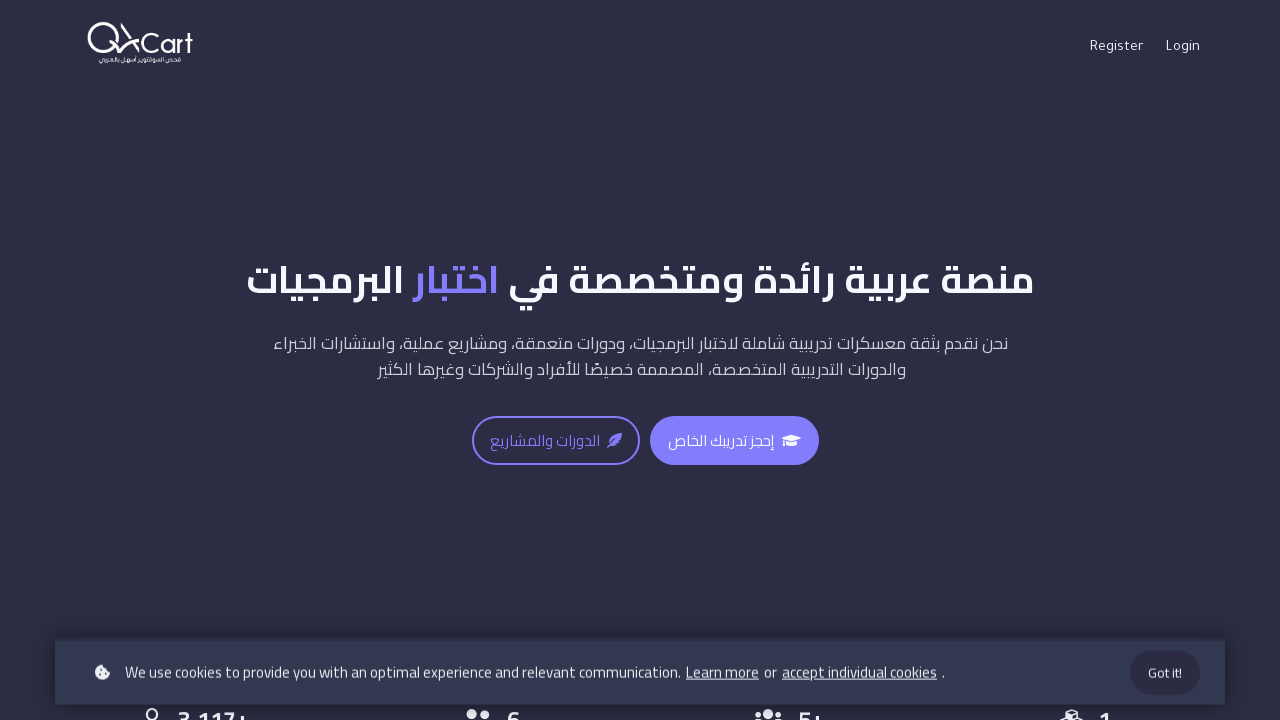

Printed page title to console
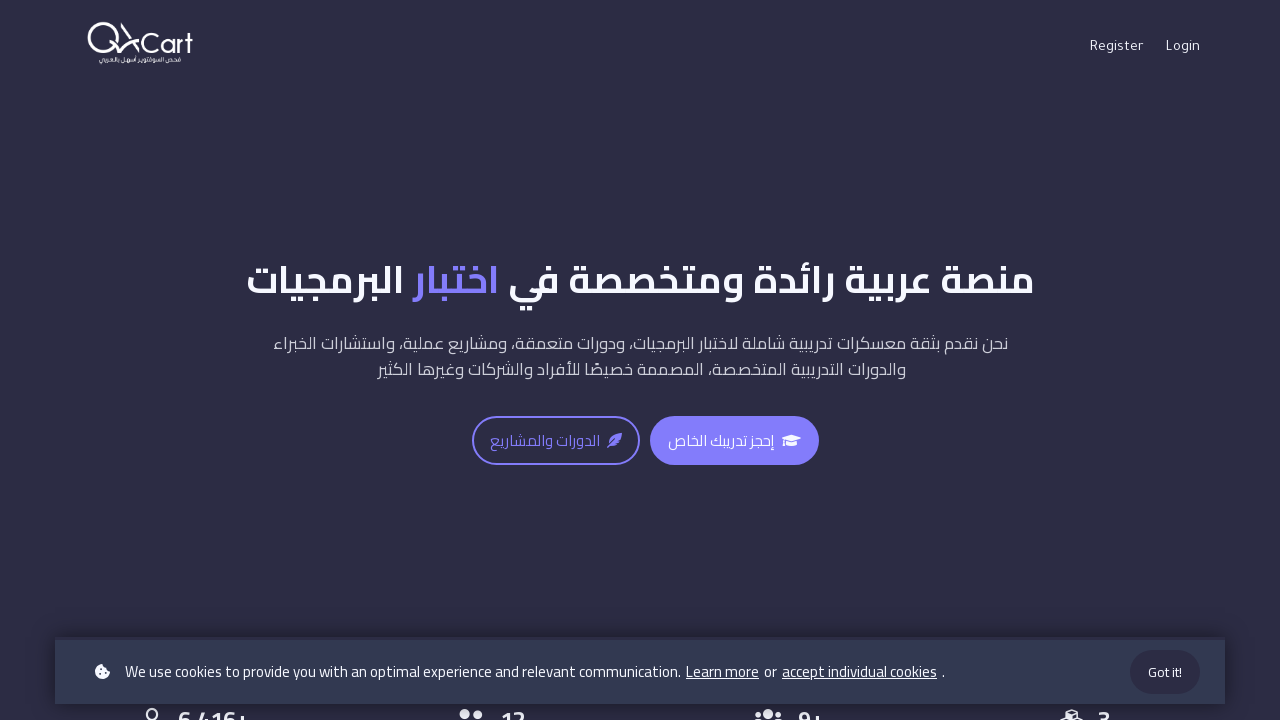

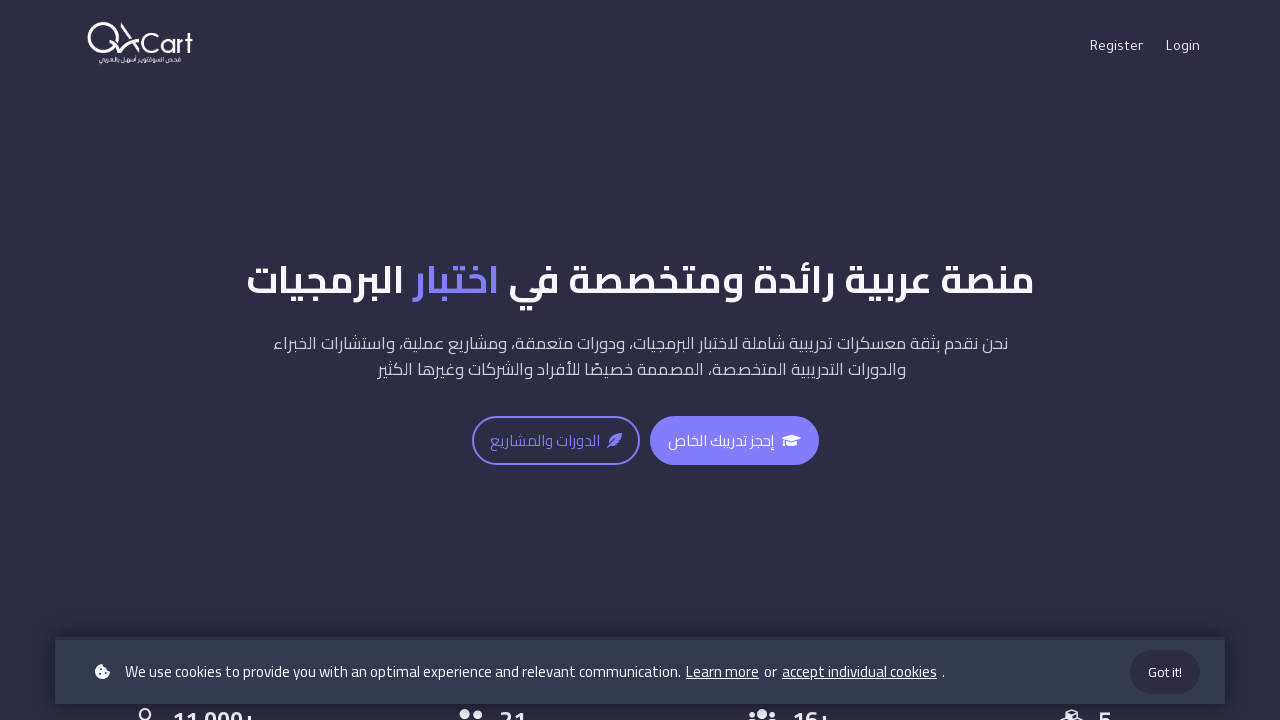